Tests slider functionality by moving the slider element to a specific position using mouse interactions

Starting URL: http://demoqa.com/slider/

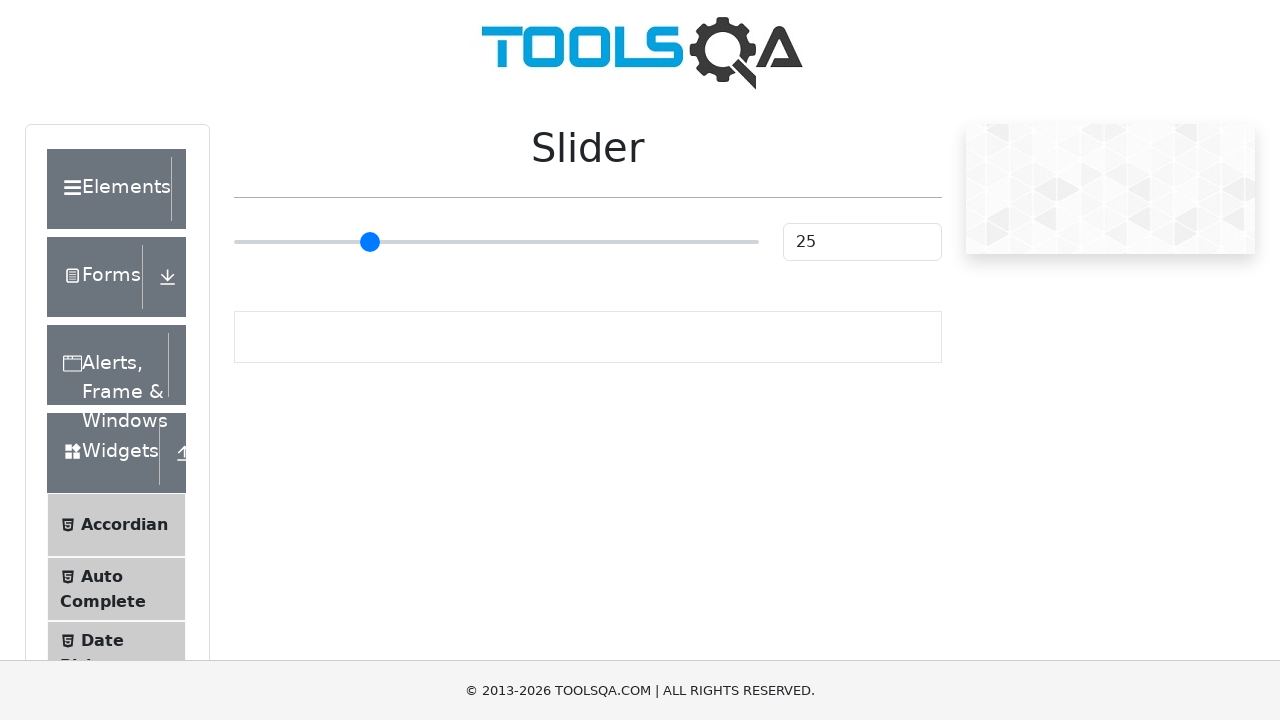

Navigated to slider demo page at http://demoqa.com/slider/
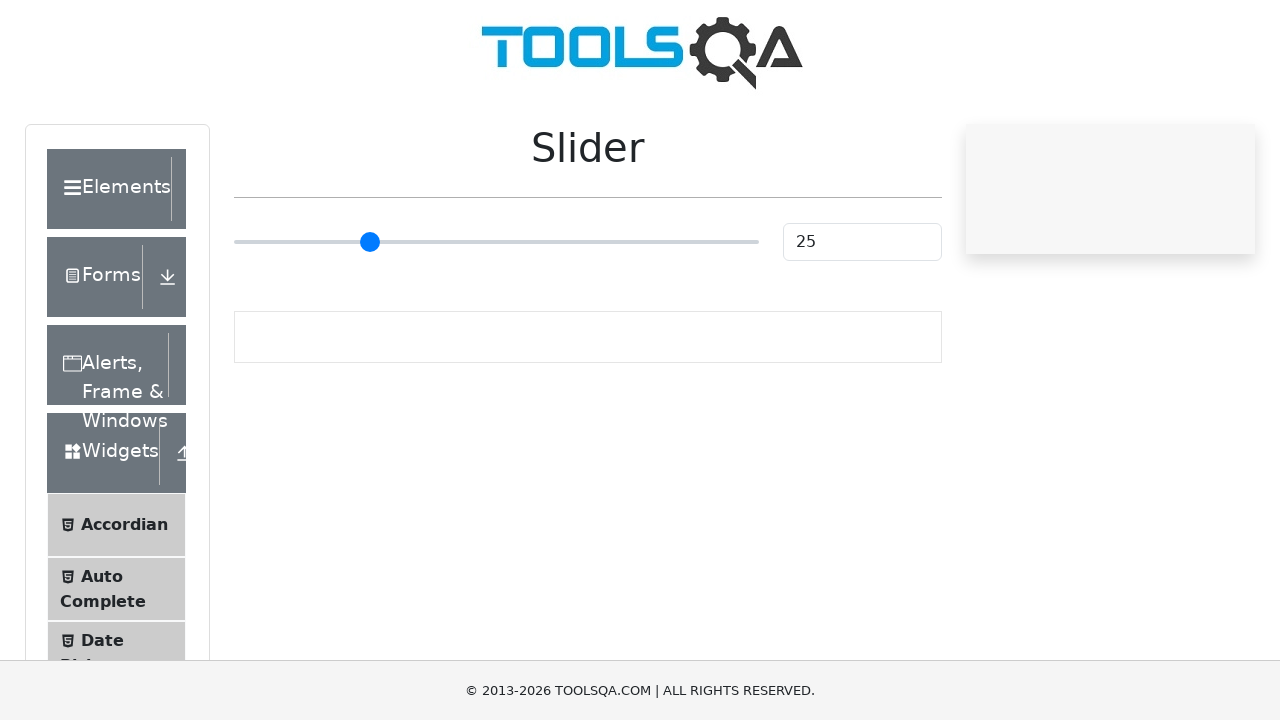

Located slider element using XPath selector
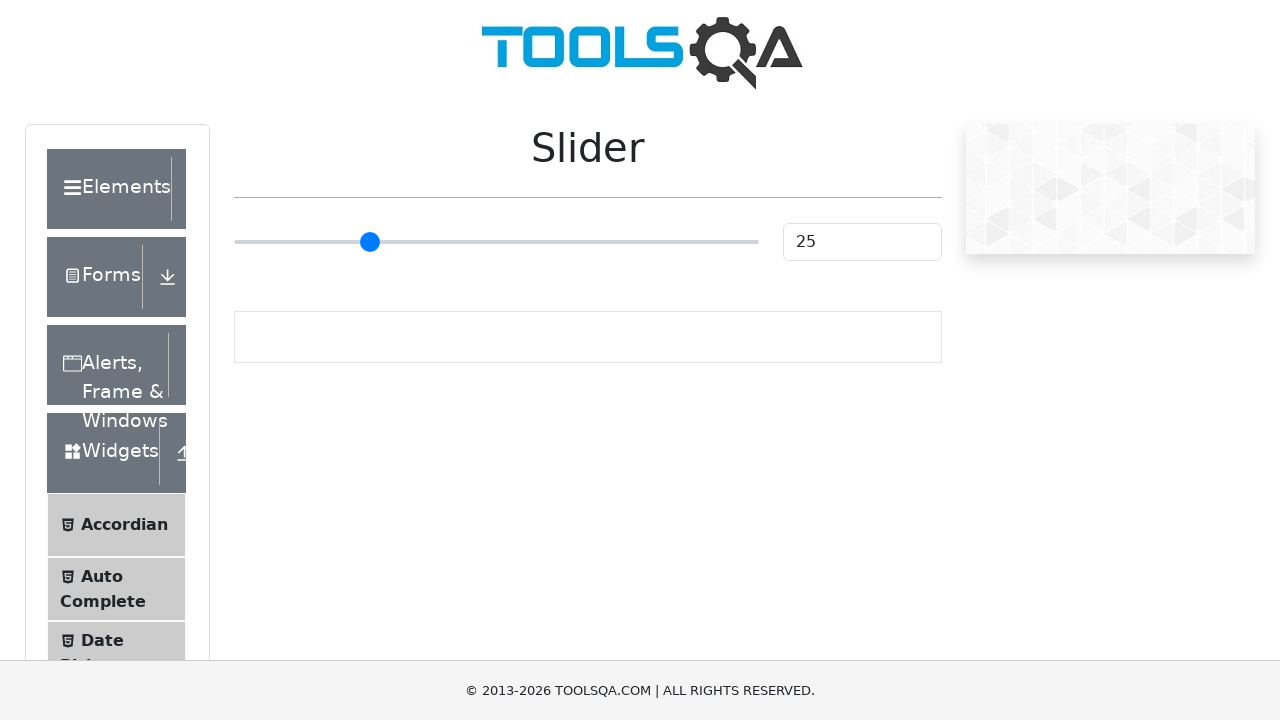

Retrieved slider bounding box dimensions
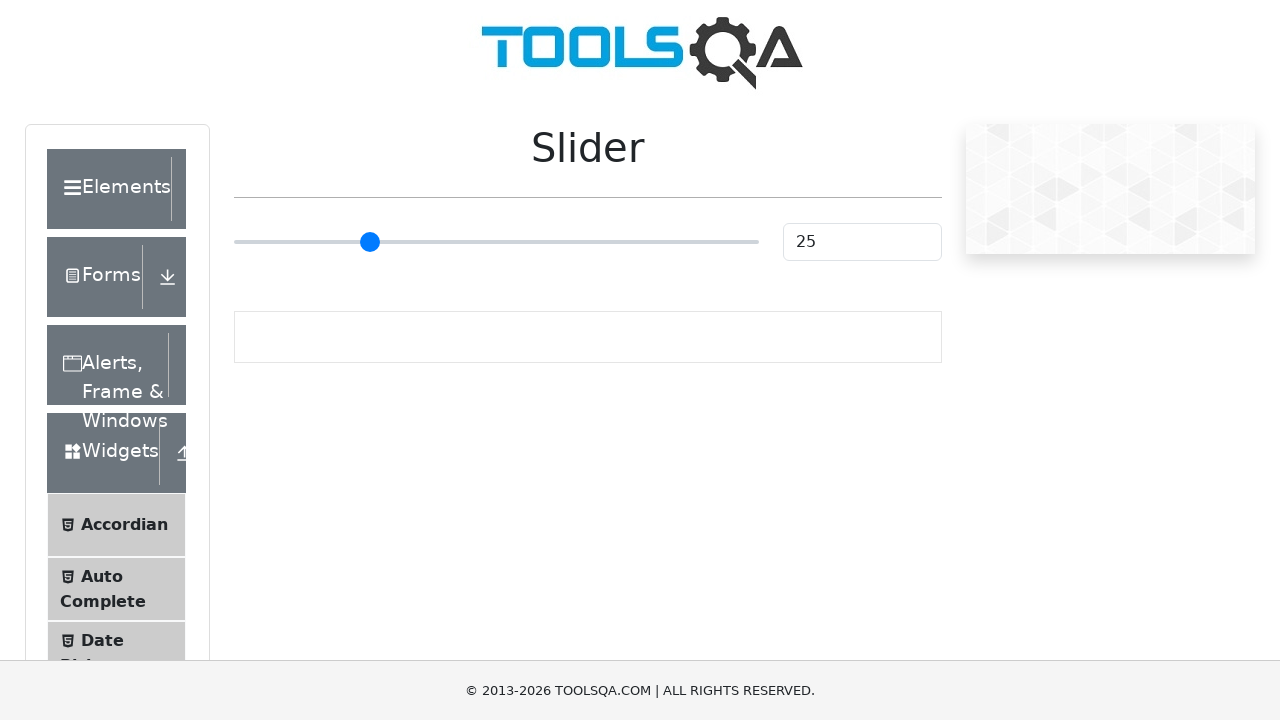

Clicked slider at calculated position to move it to target value at (321, 242) on xpath=//input[@type='range']
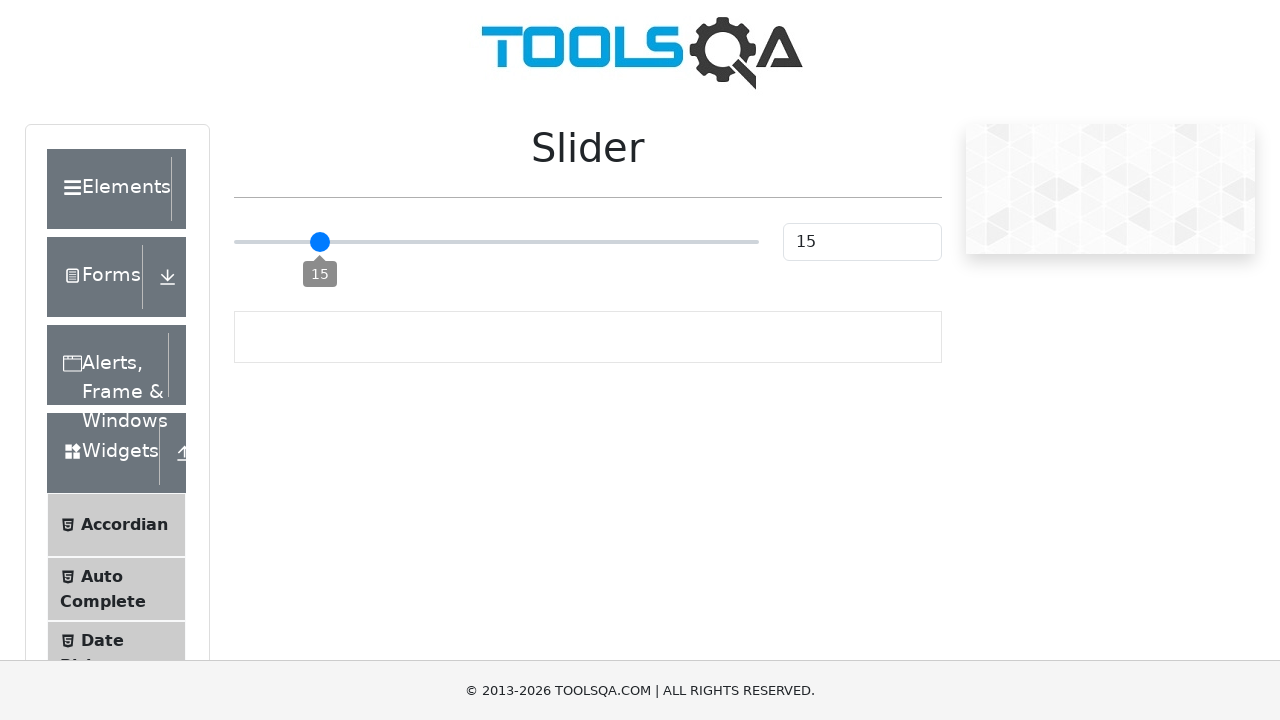

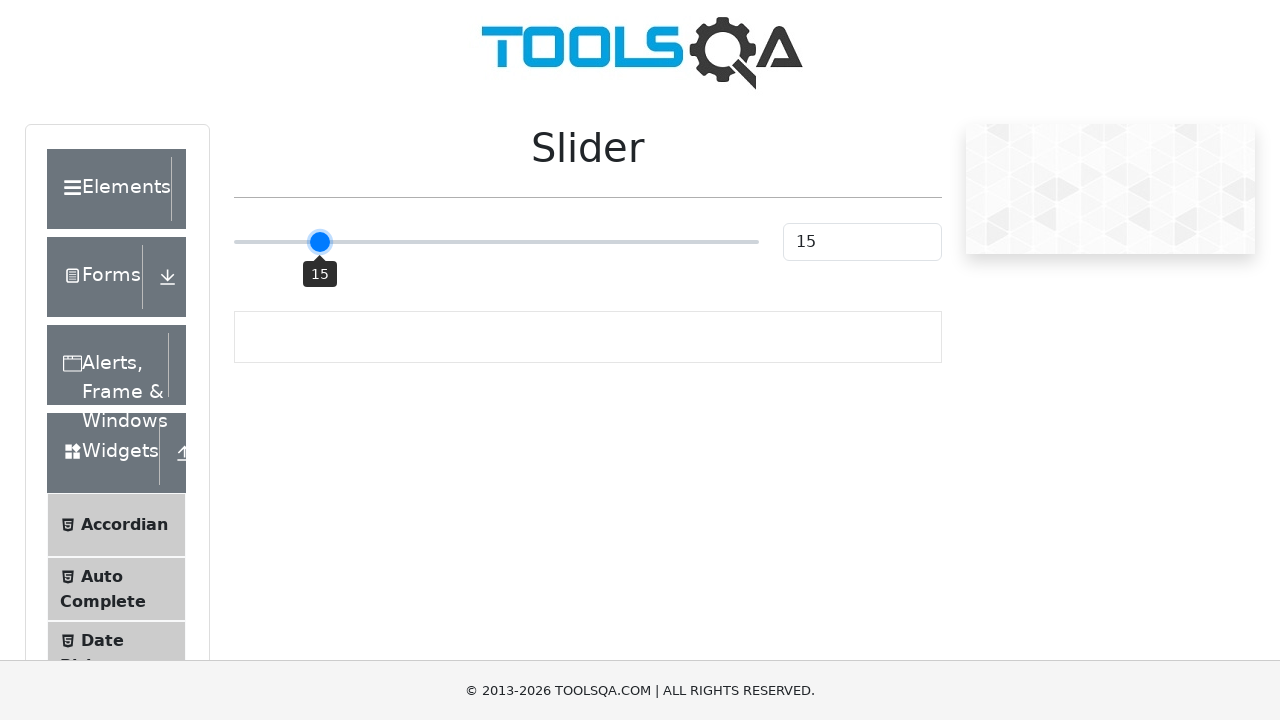